Tests adding a MacBook Pro laptop to the shopping cart by navigating to the Laptops category, selecting the product, adding it to cart, and verifying it appears in the cart.

Starting URL: https://www.demoblaze.com/

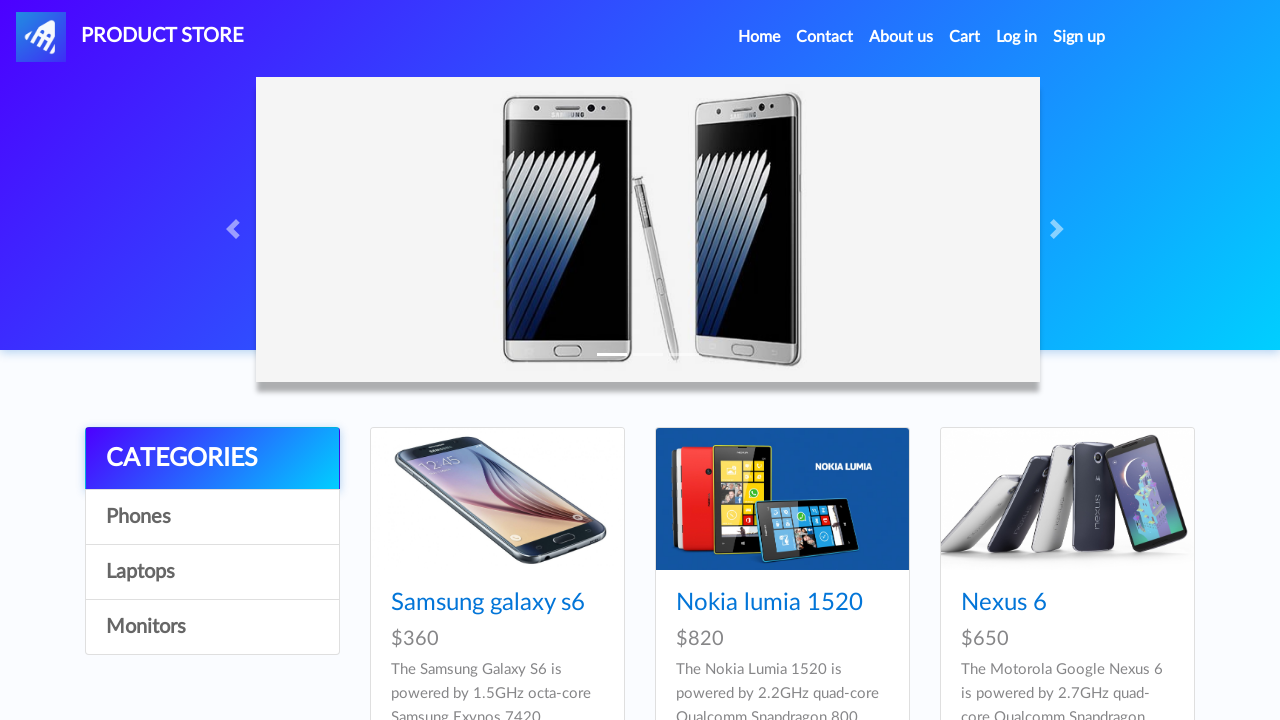

Clicked on Laptops category at (212, 572) on xpath=//a[contains(text(),'Laptops')]
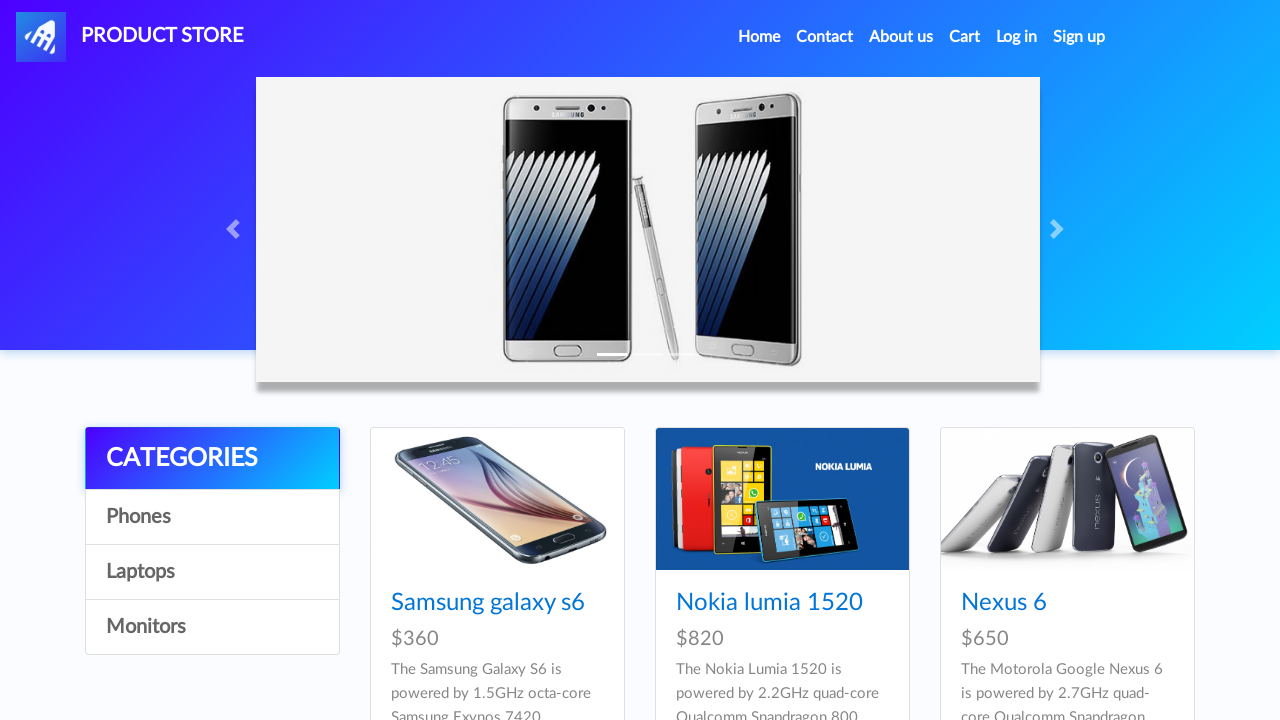

Waited 2 seconds for Laptops page to load
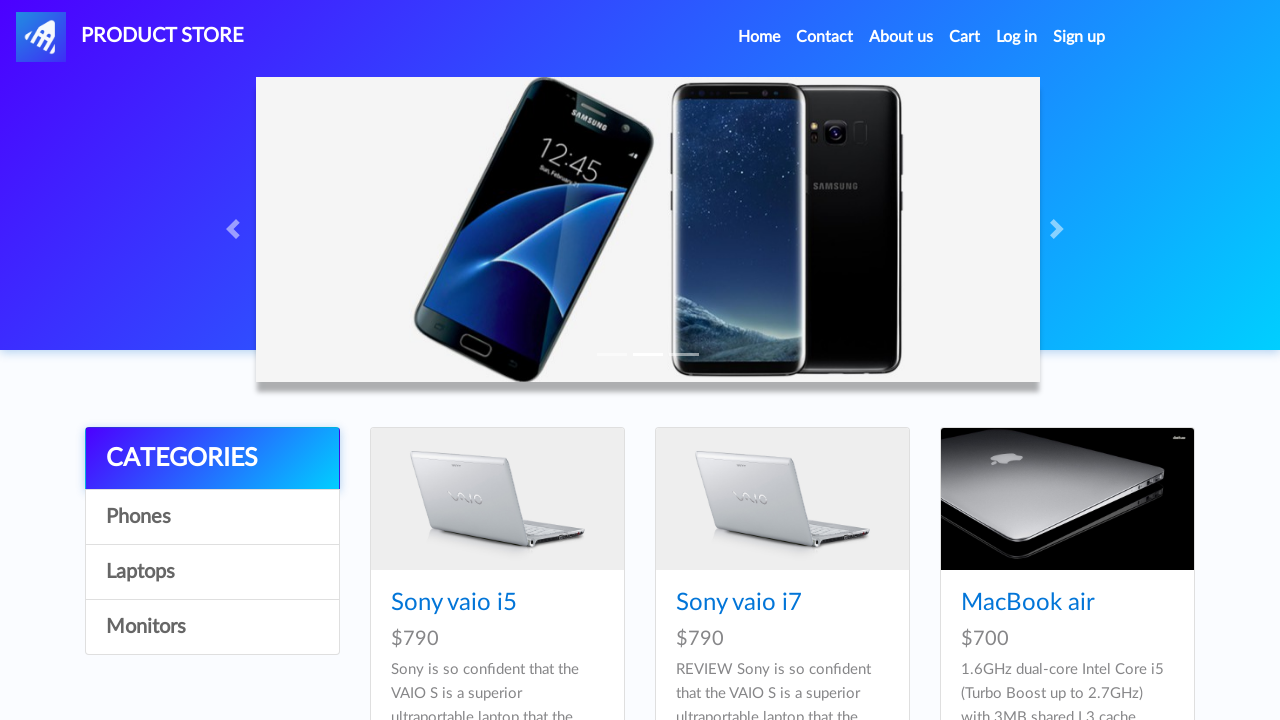

Clicked on MacBook Pro laptop (6th item) at (1033, 361) on xpath=//*[@id='tbodyid']/div[6]/div/div/h4/a
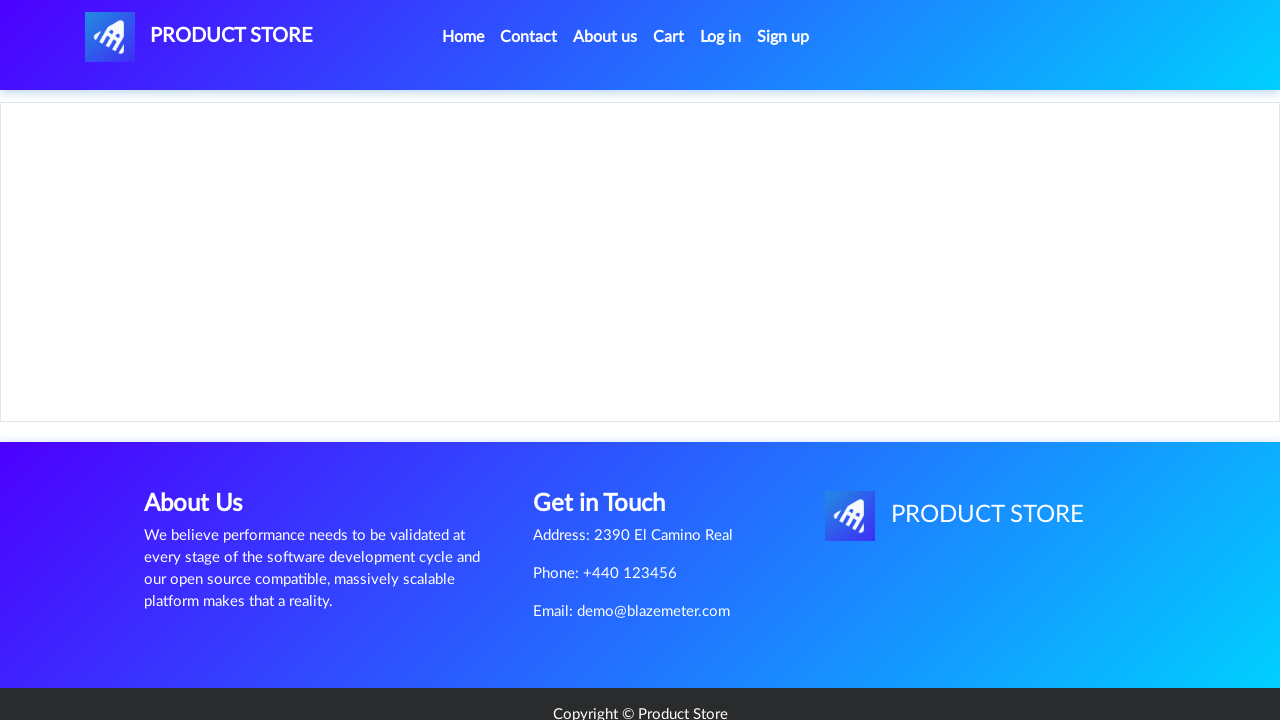

Waited 2 seconds for MacBook Pro product page to load
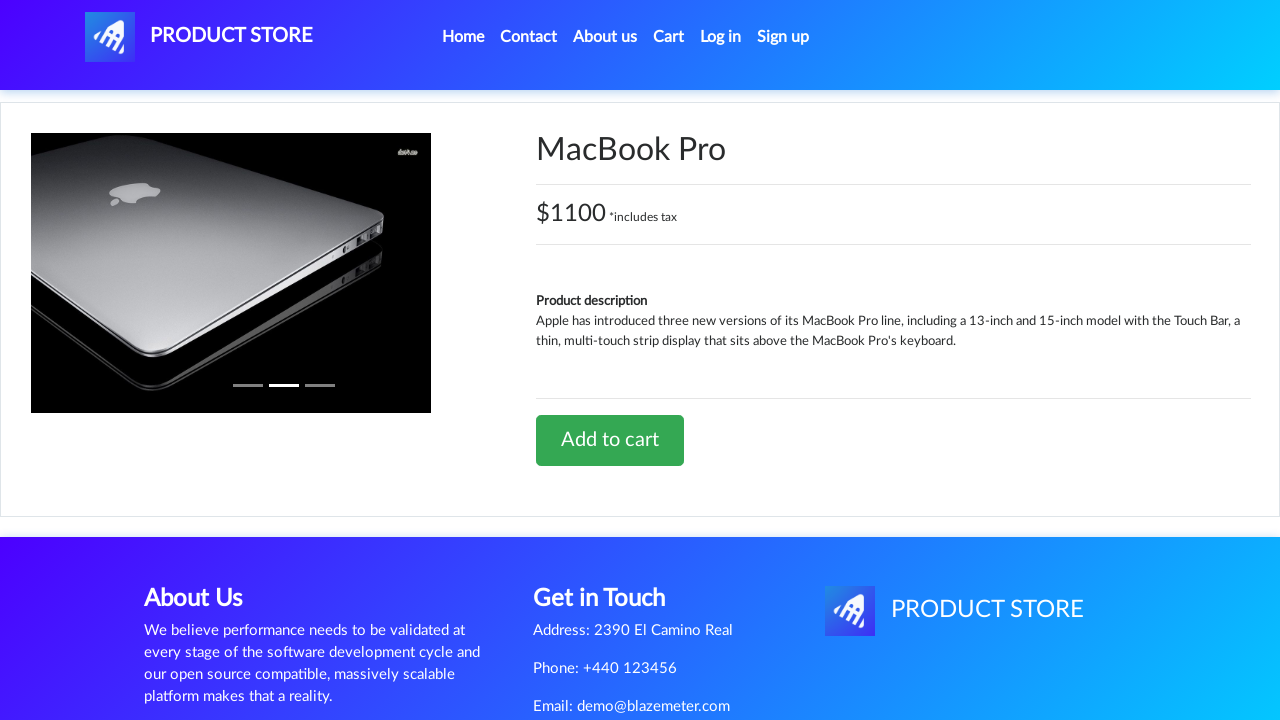

Clicked Add to cart button at (610, 440) on xpath=//*[@id='tbodyid']/div[2]/div/a
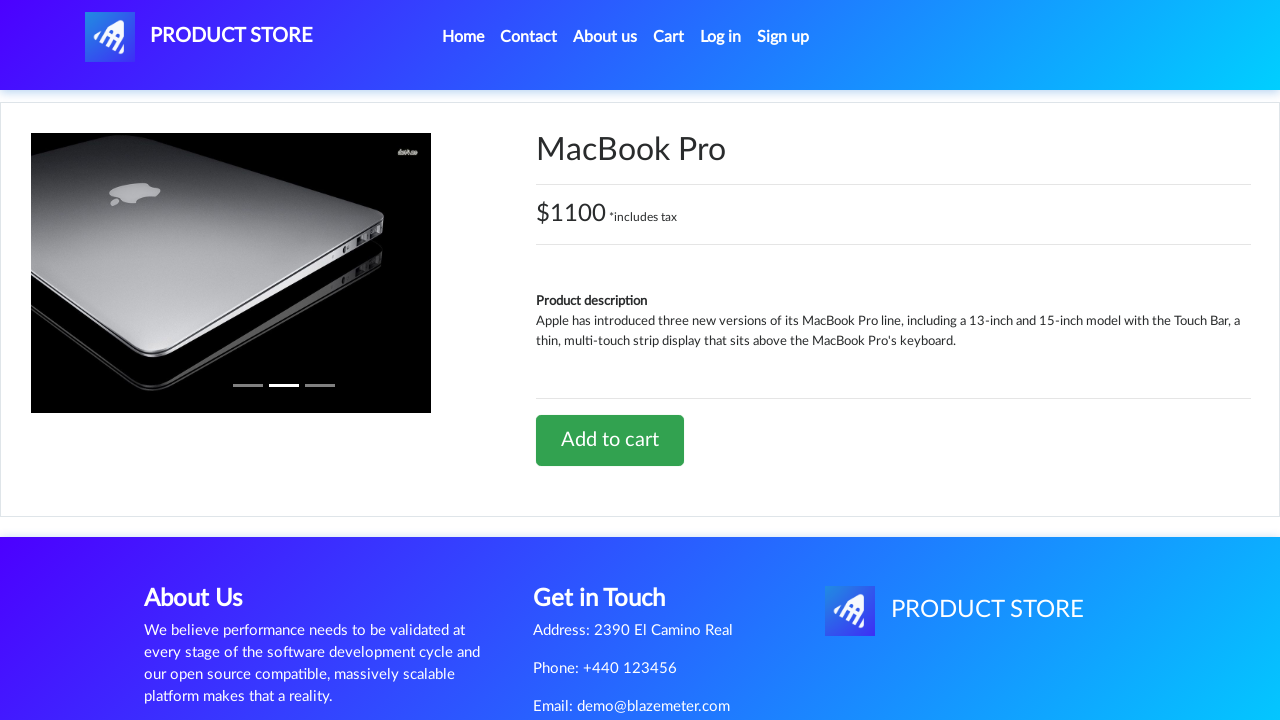

Waited 2 seconds after clicking Add to cart
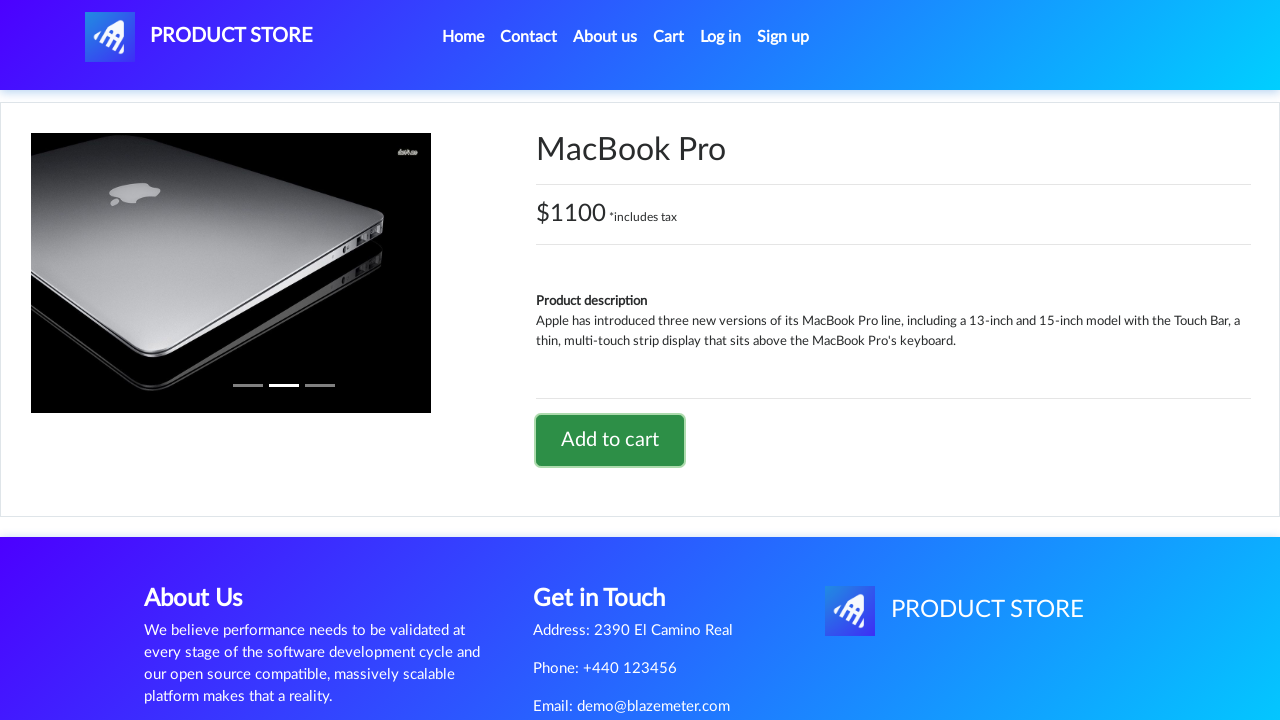

Set up alert dialog handler to accept confirmation
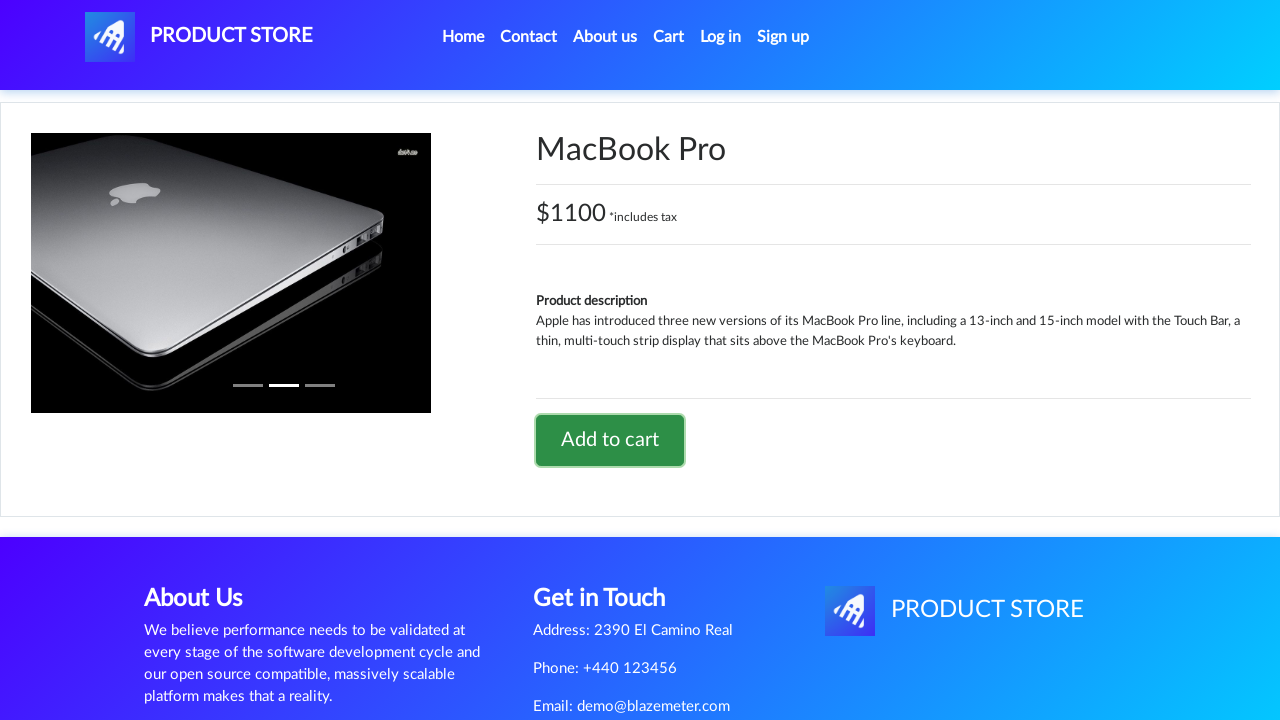

Waited 2 seconds for alert to be processed
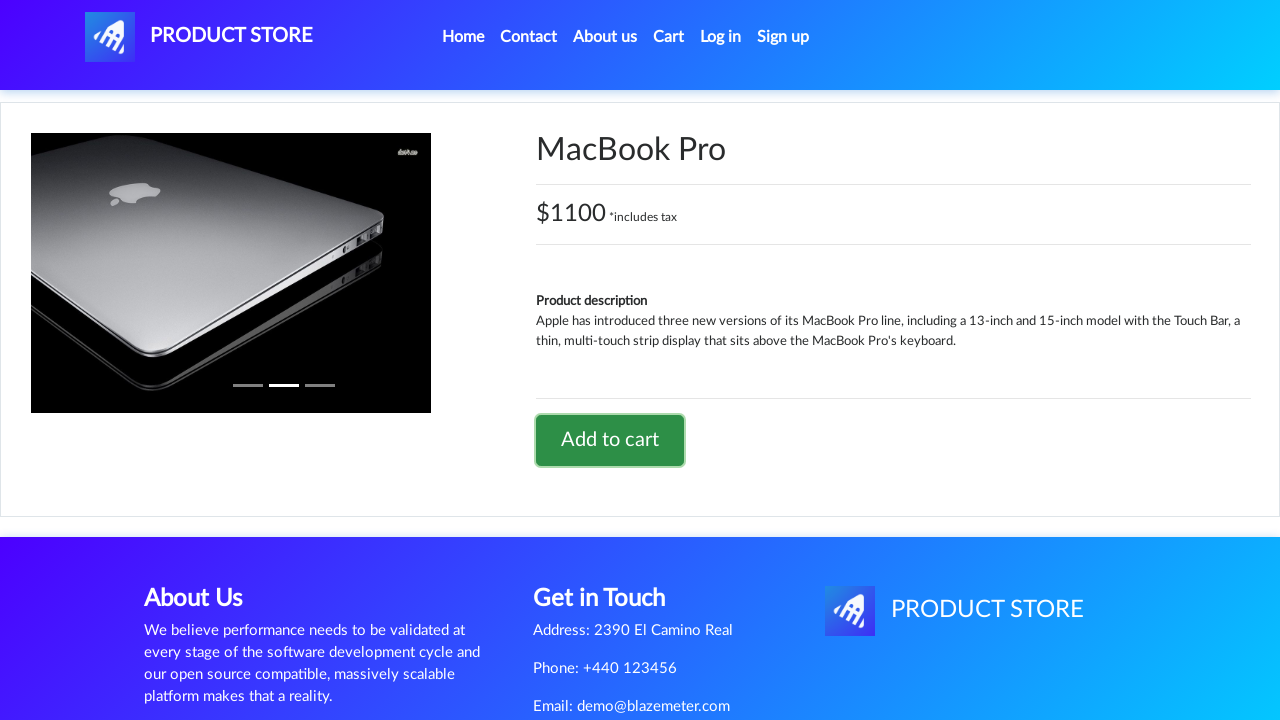

Clicked on Cart link to view shopping cart at (669, 37) on #cartur
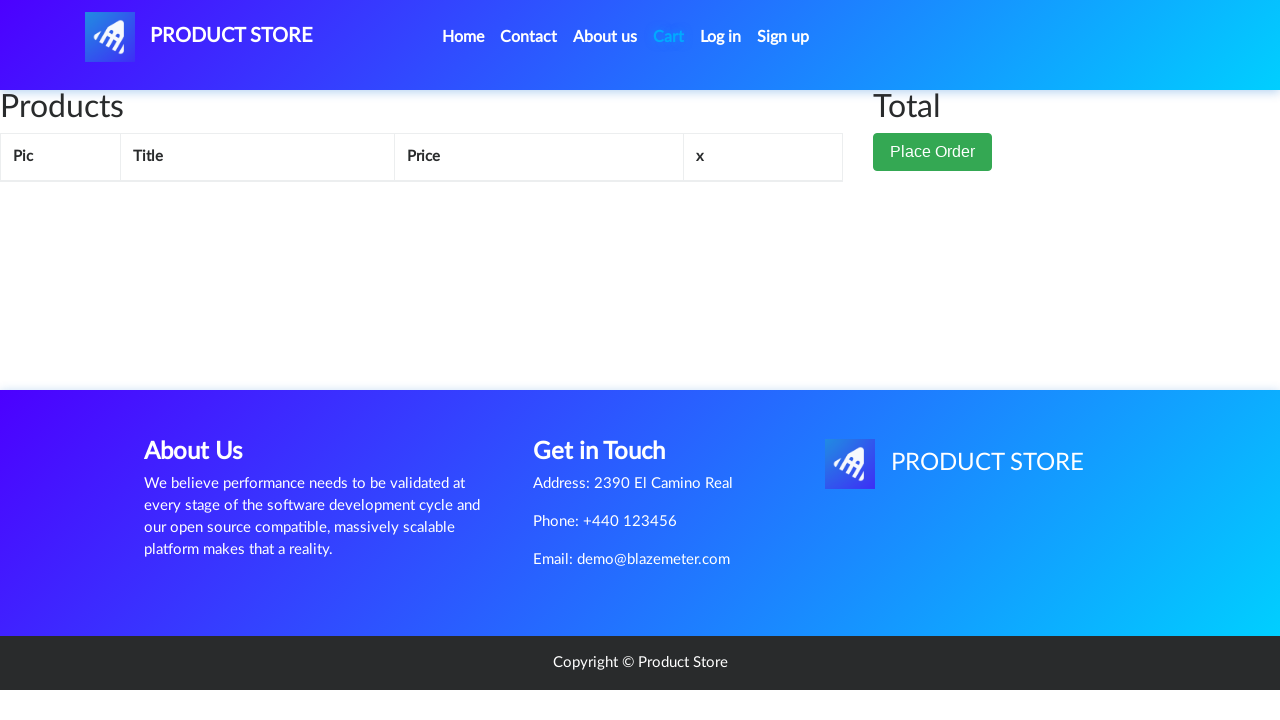

Waited 3 seconds for cart page to load
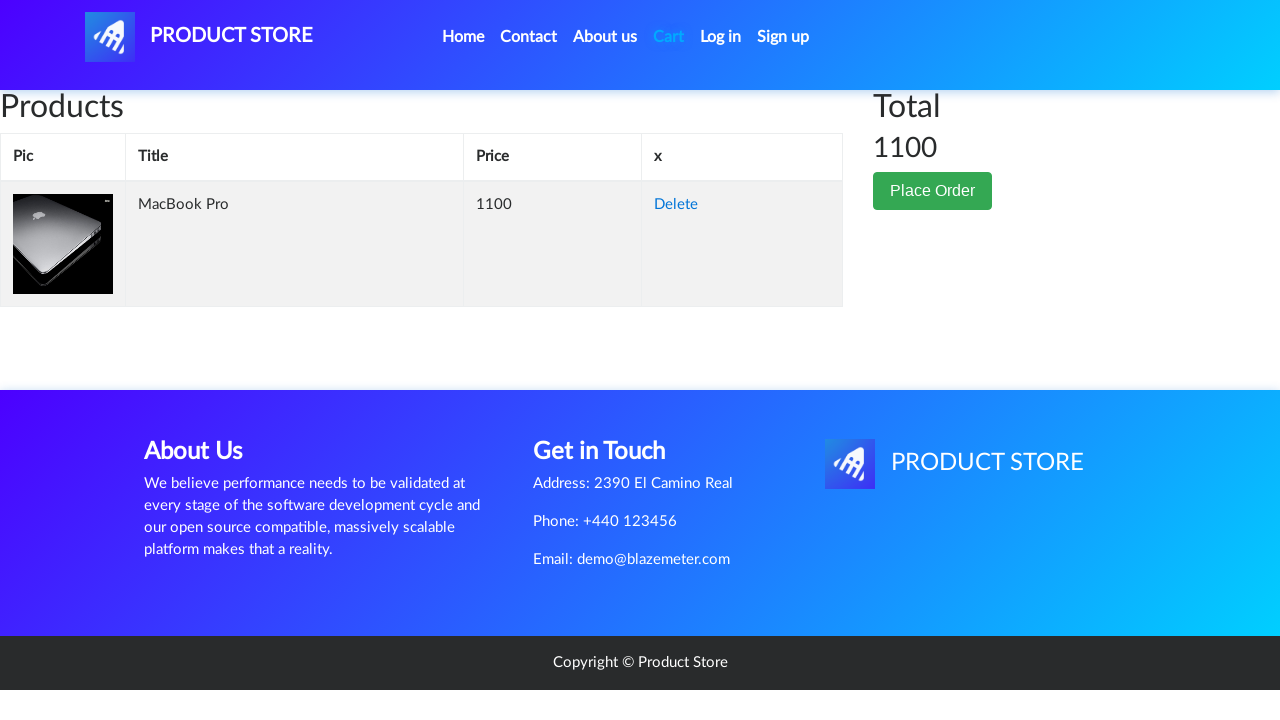

Verified MacBook Pro product appears in shopping cart
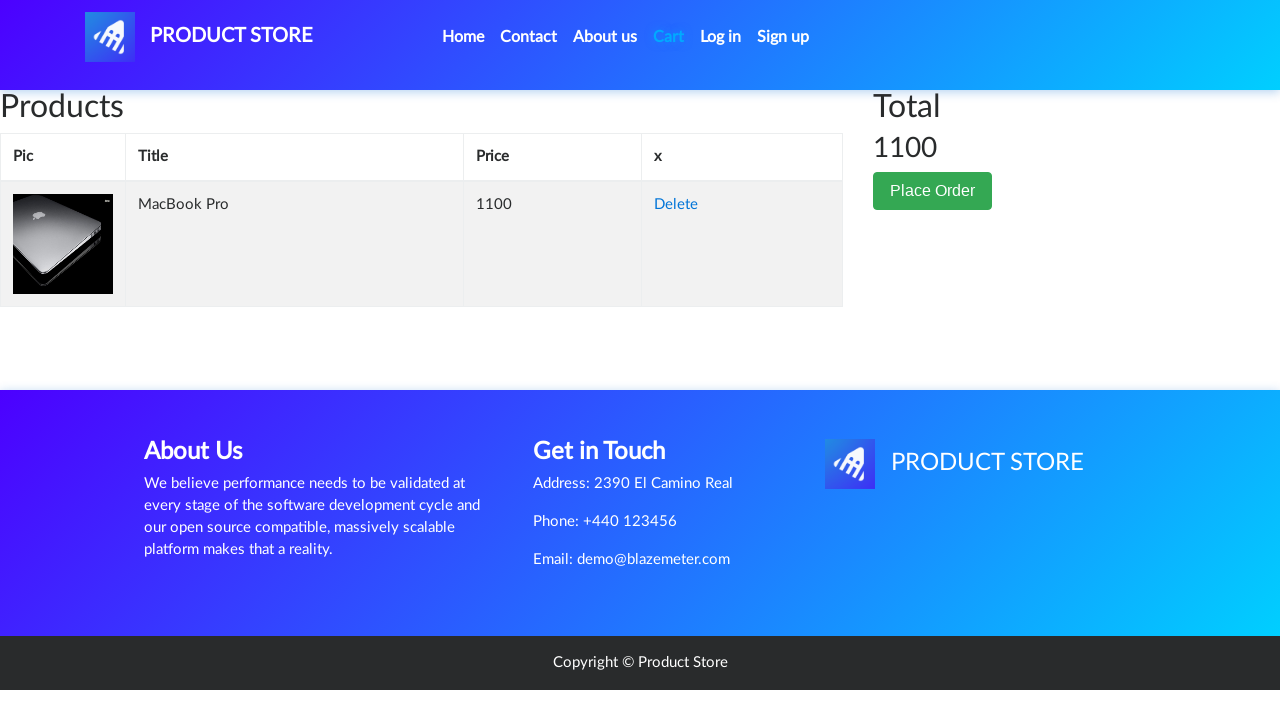

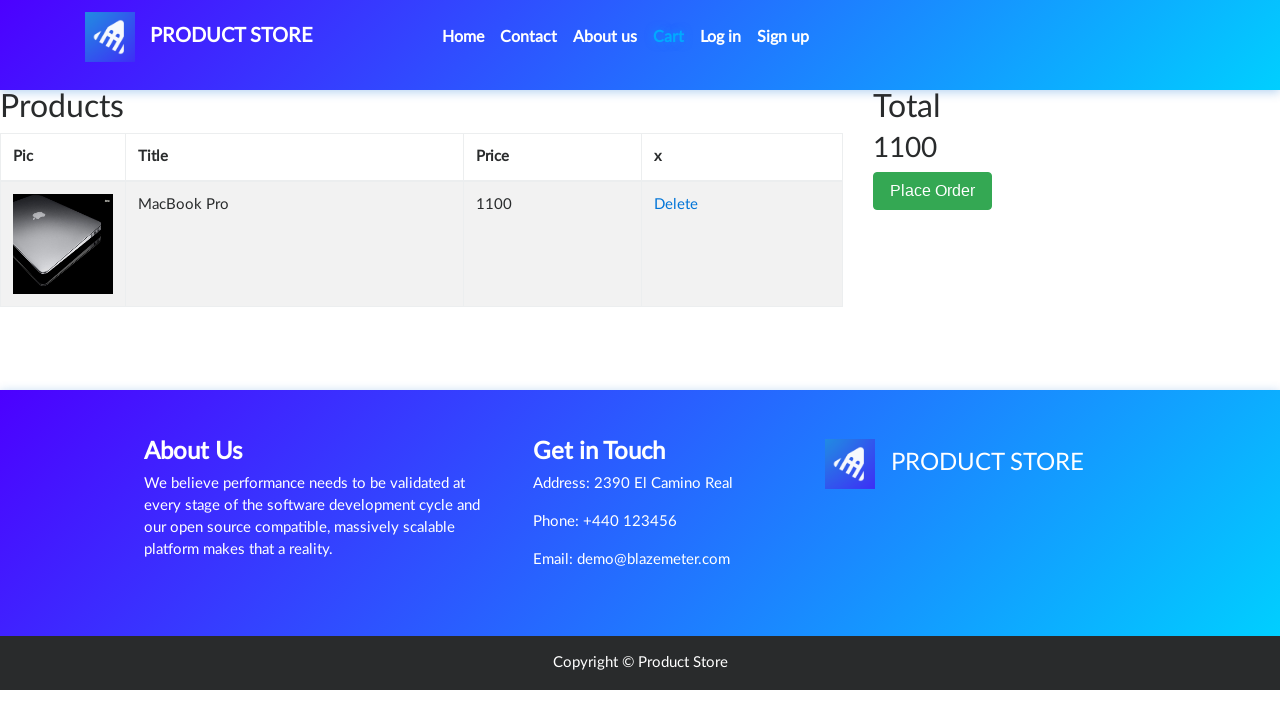